Tests the search functionality on Python.org by searching for "pycon" and verifying that results are found.

Starting URL: http://www.python.org

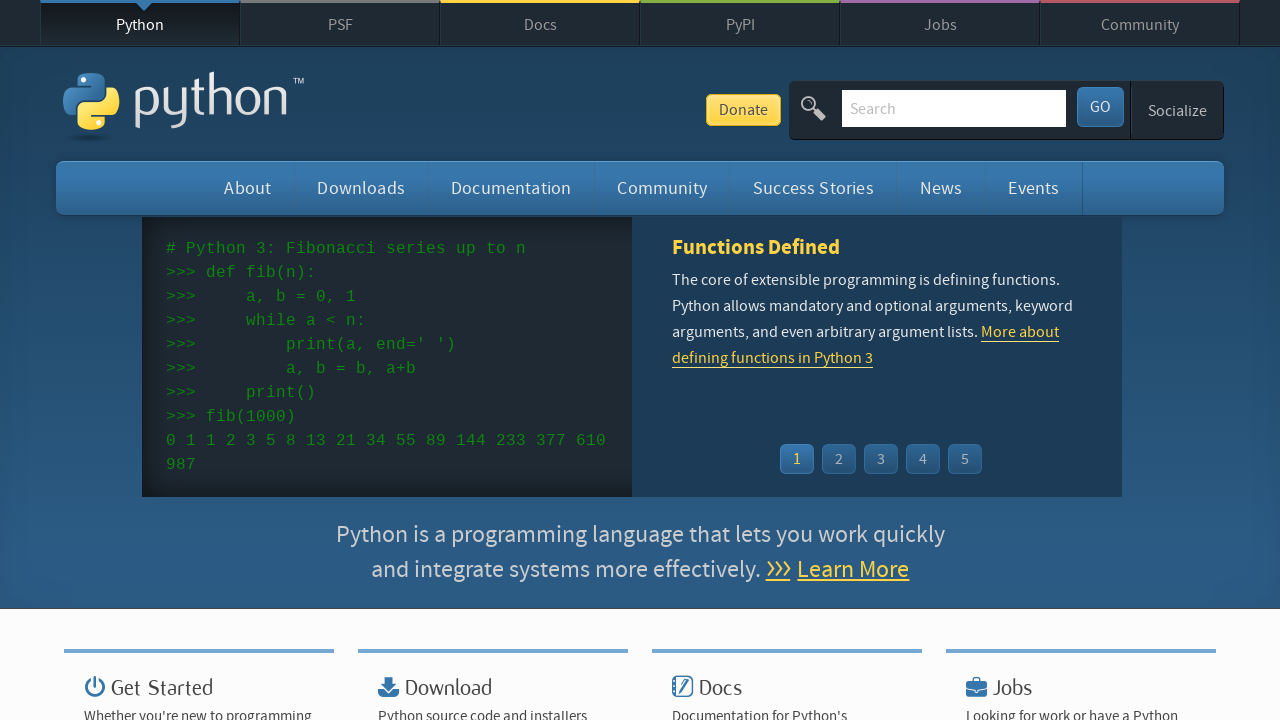

Verified 'Python' is in page title
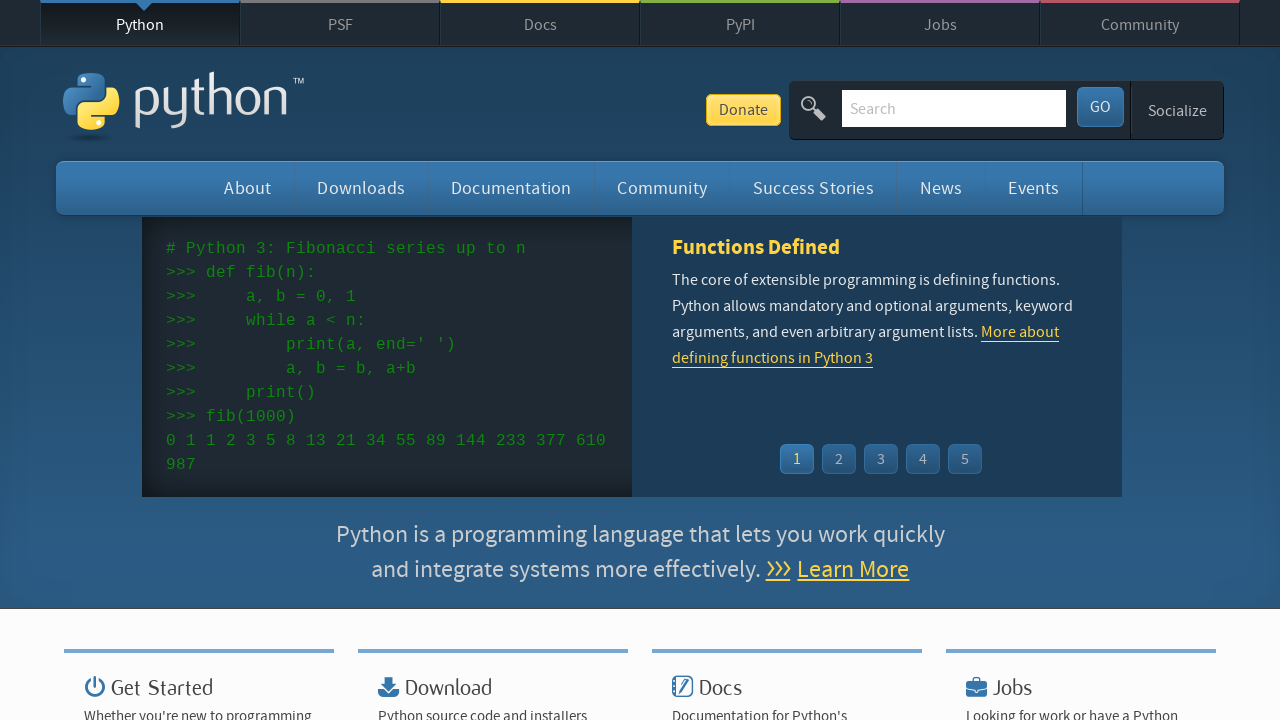

Located search input field
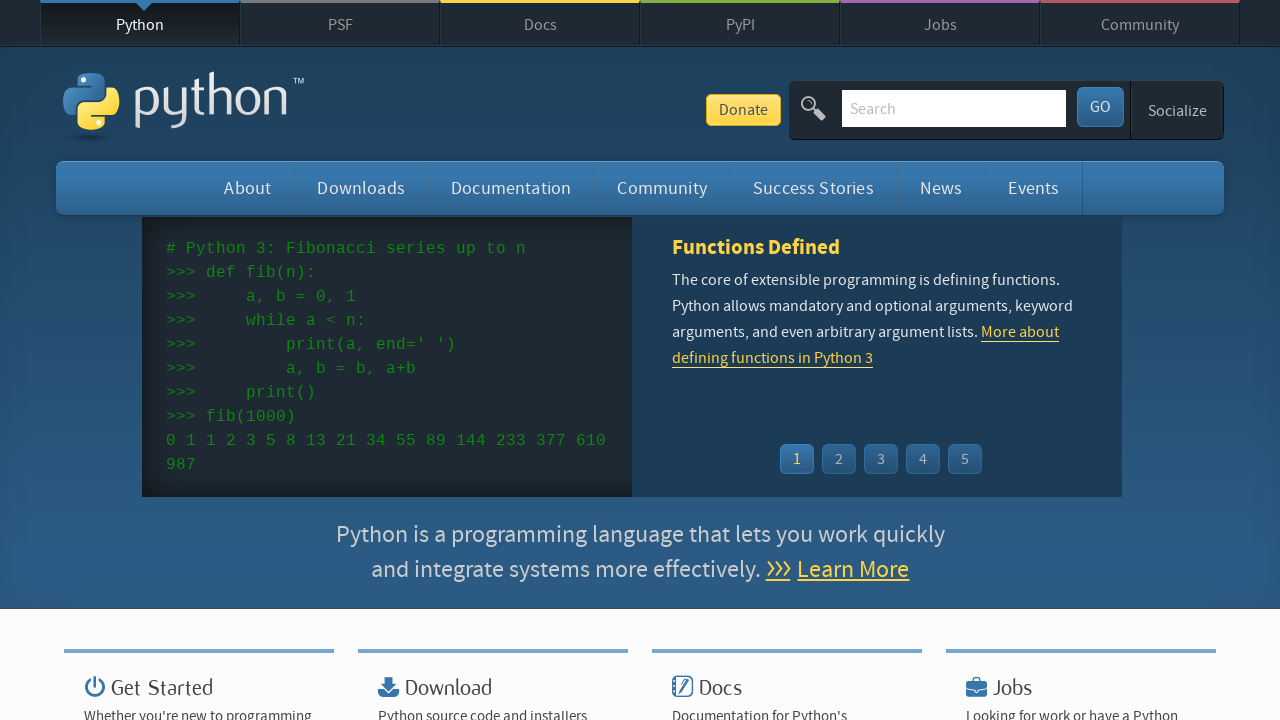

Cleared search input field on input[name='q']
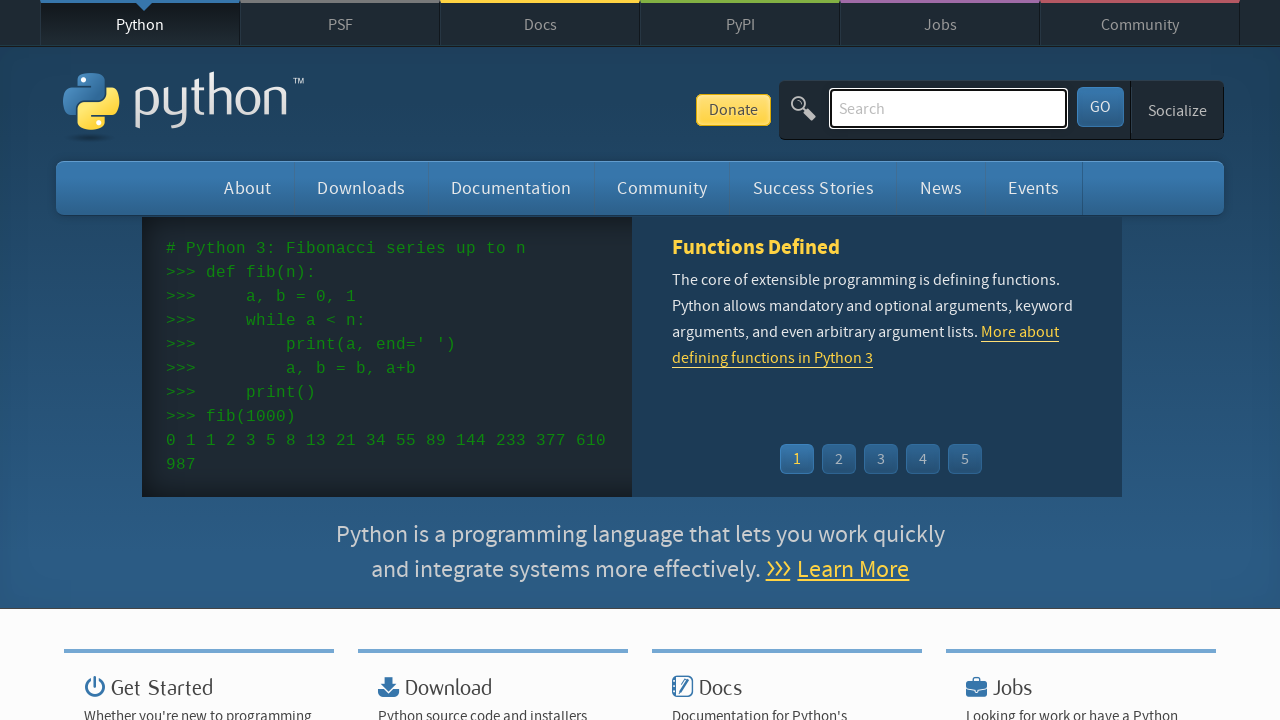

Filled search field with 'pycon' on input[name='q']
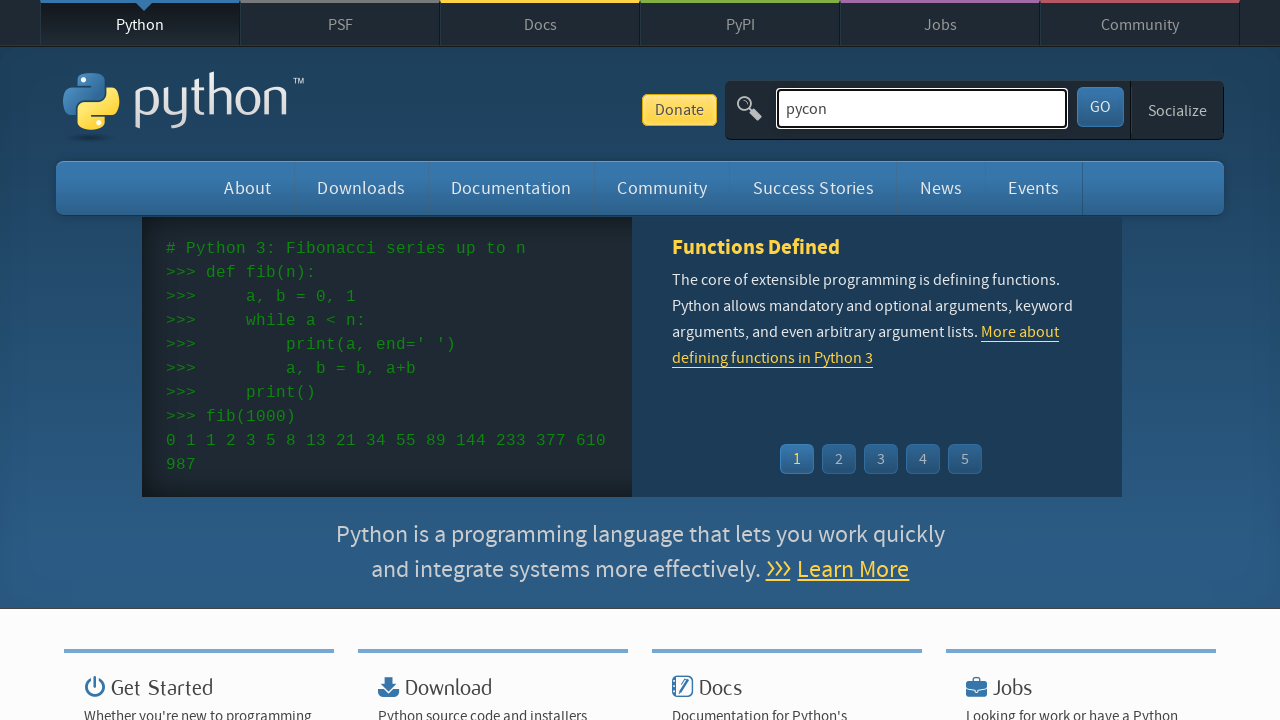

Pressed Enter to submit search for 'pycon' on input[name='q']
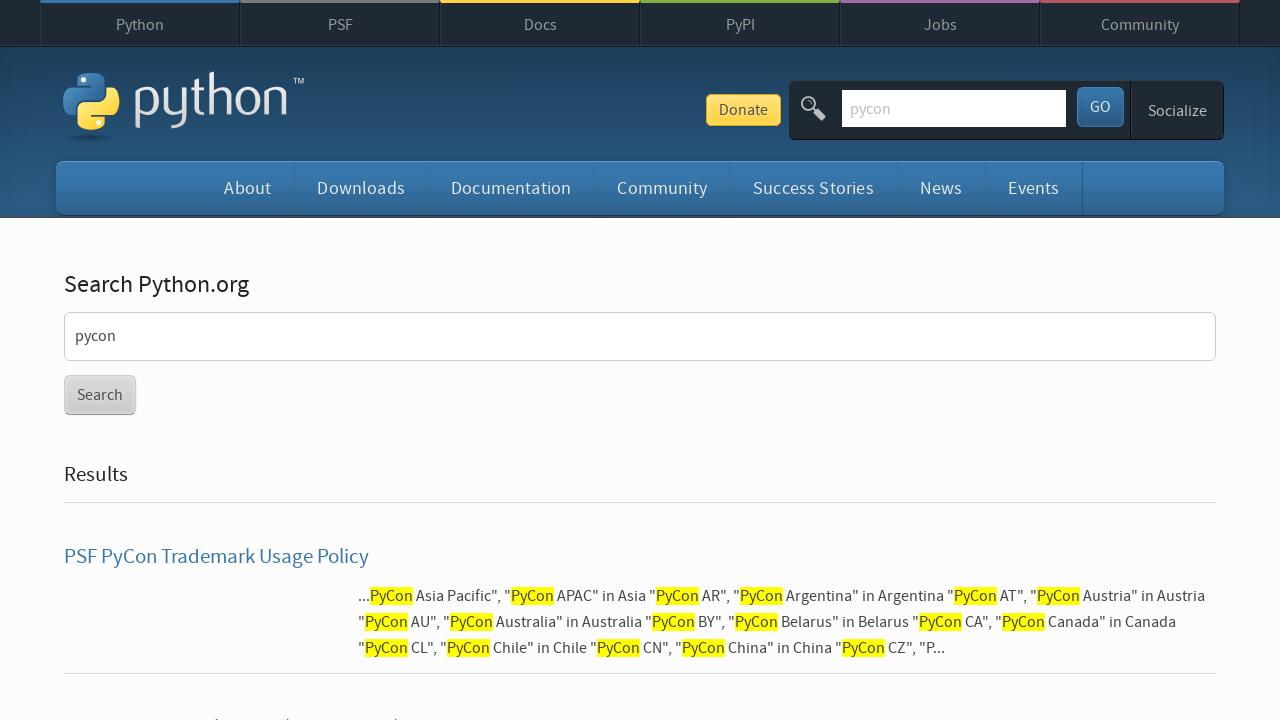

Waited for page to reach networkidle state
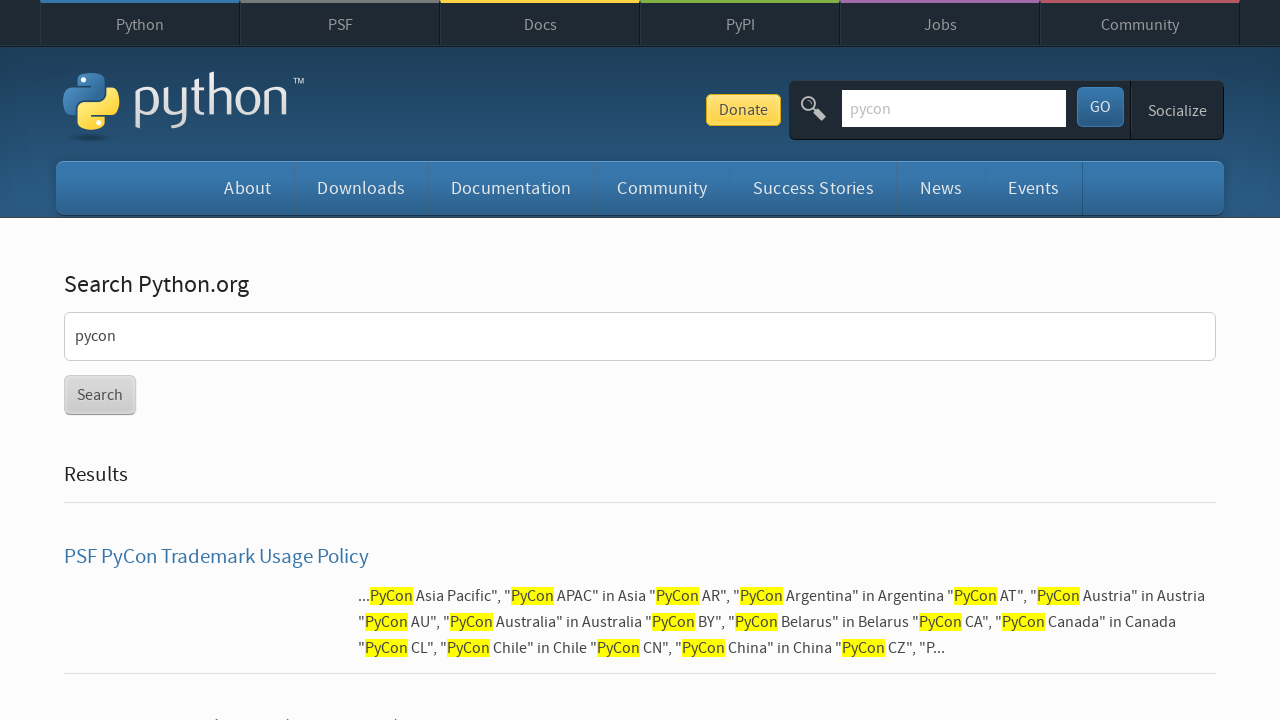

Verified that search results were found for 'pycon'
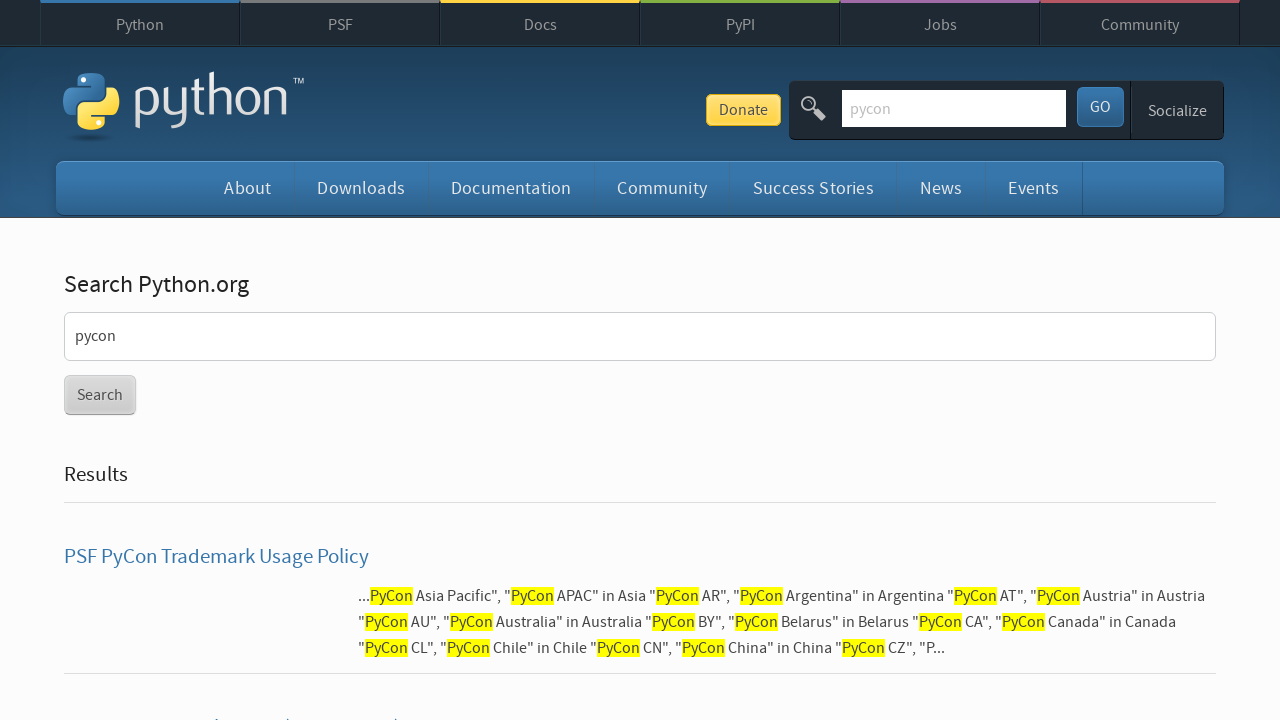

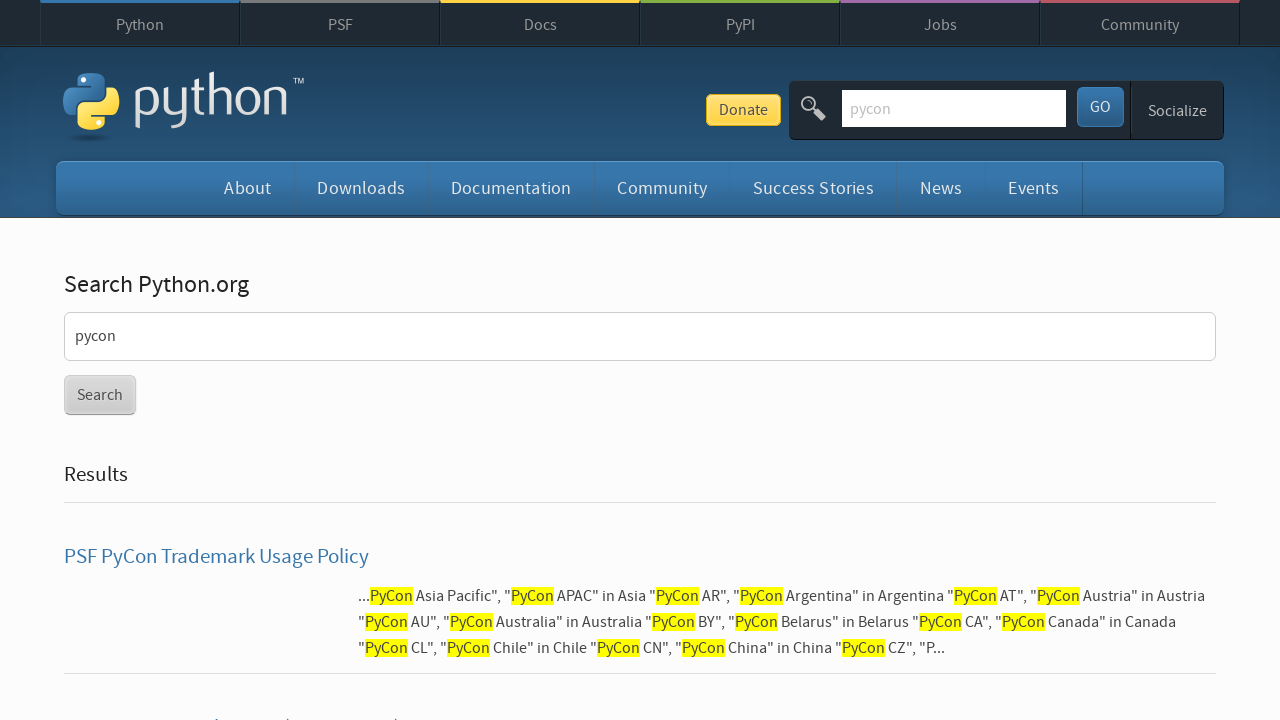